Demonstrates click-and-hold, move to element, then release mouse button for manual drag operation

Starting URL: https://crossbrowsertesting.github.io/drag-and-drop

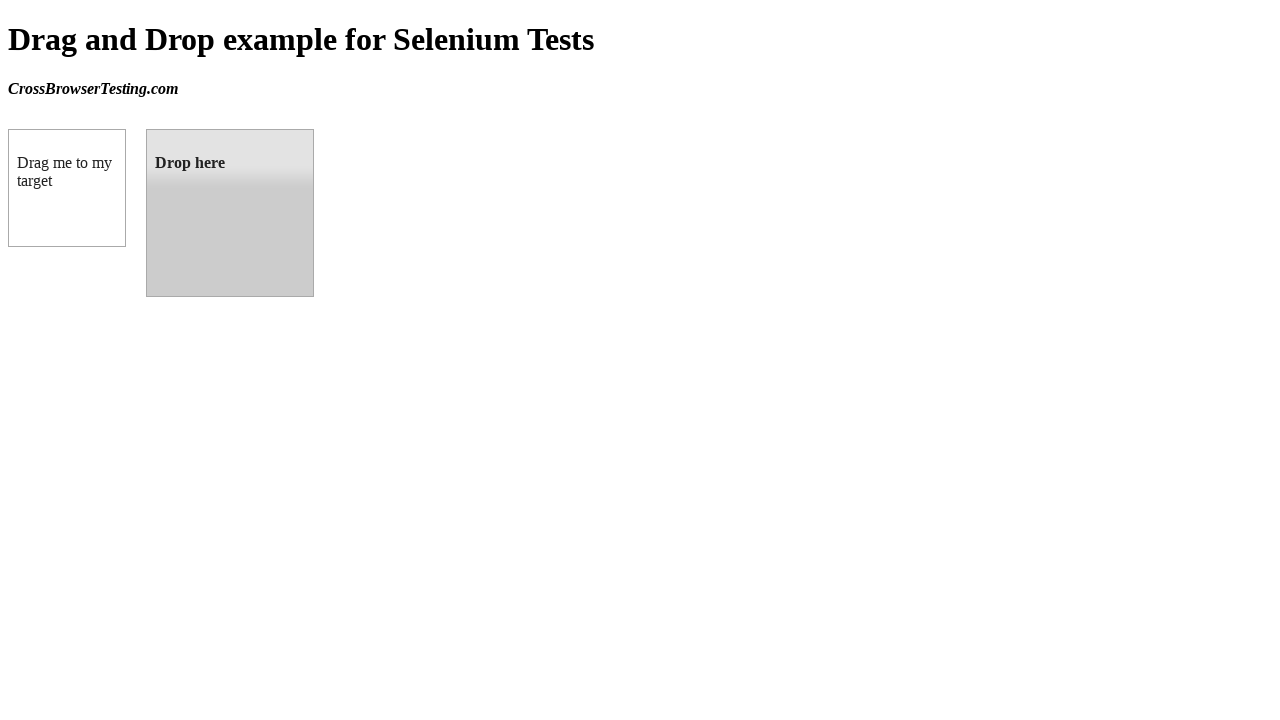

Located source element with id 'draggable'
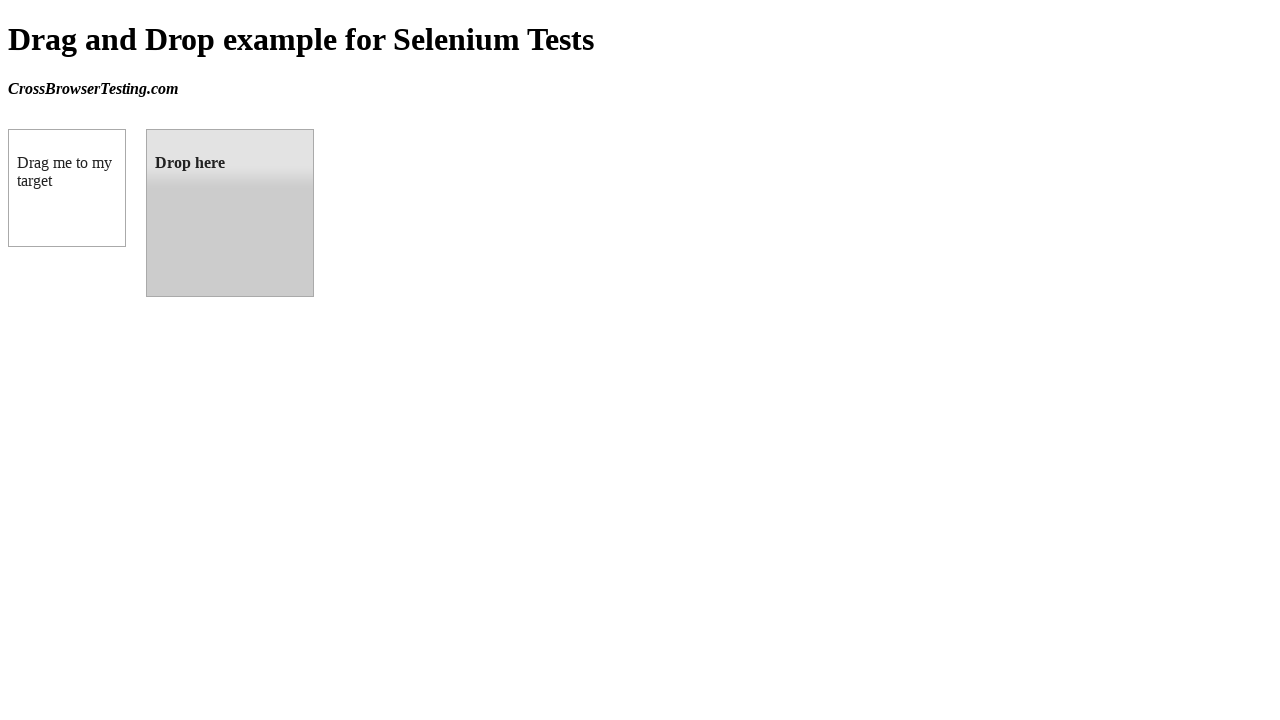

Located target element with id 'droppable'
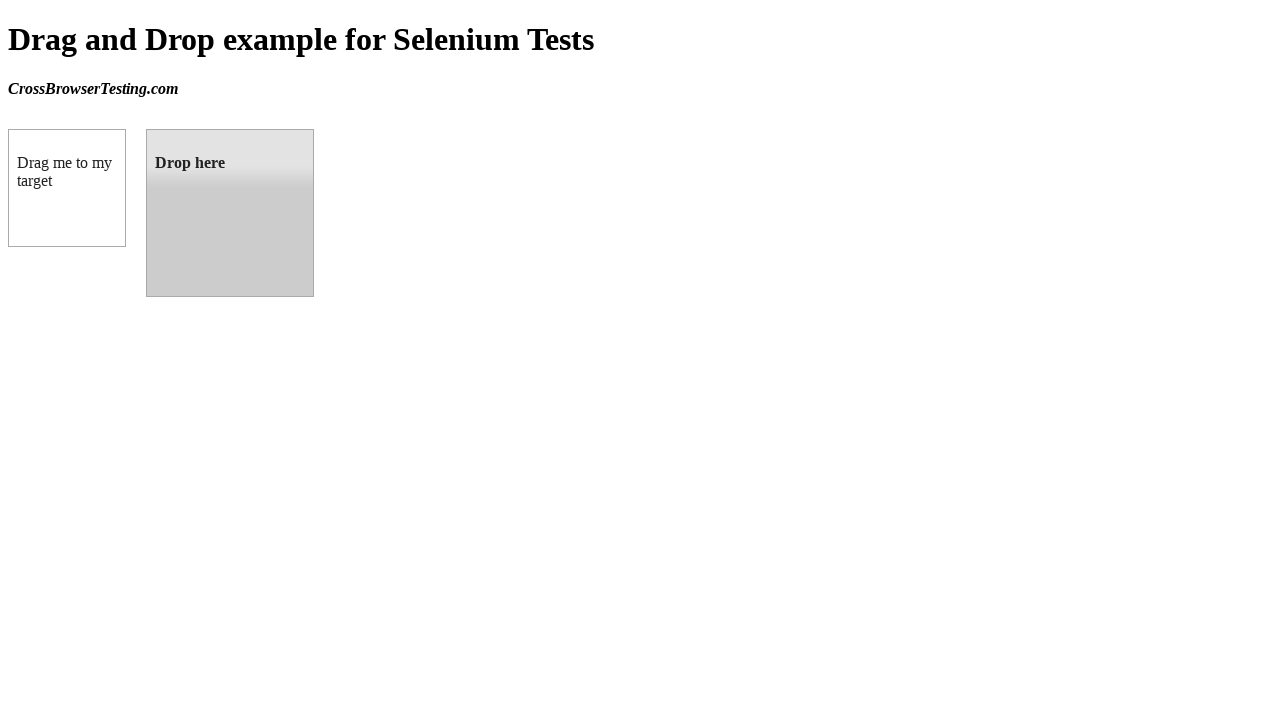

Retrieved bounding box for source element
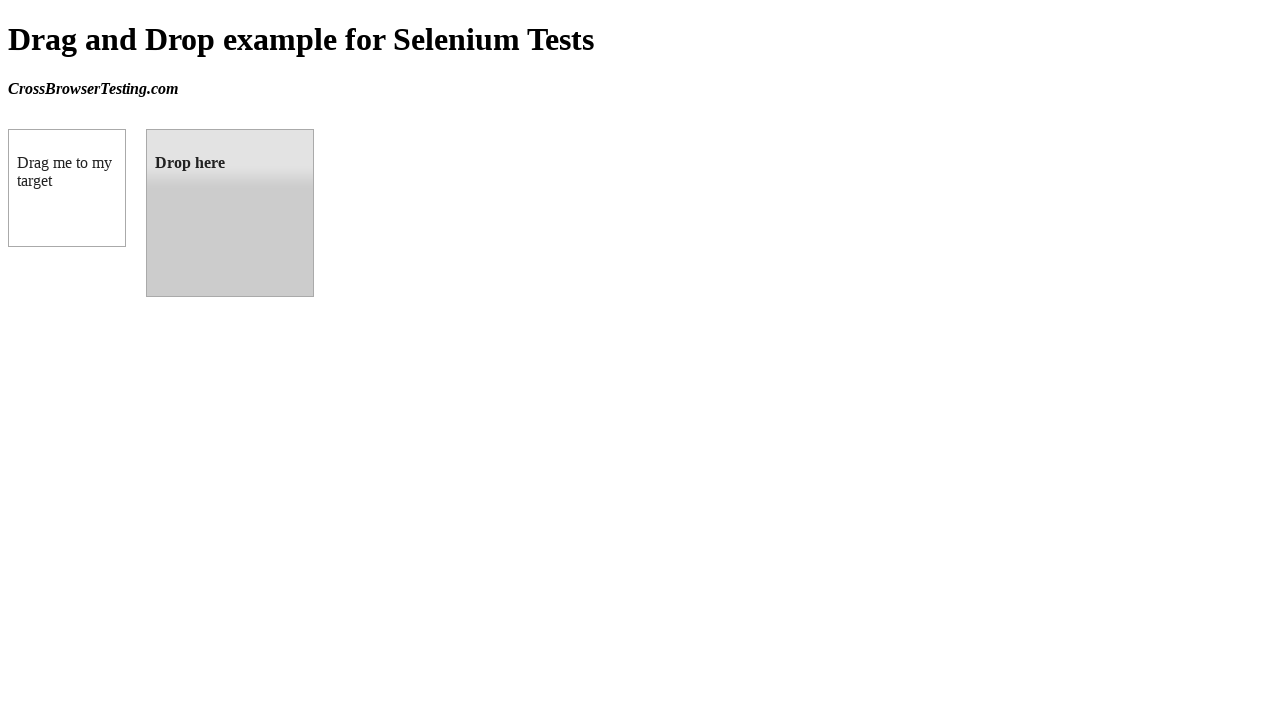

Retrieved bounding box for target element
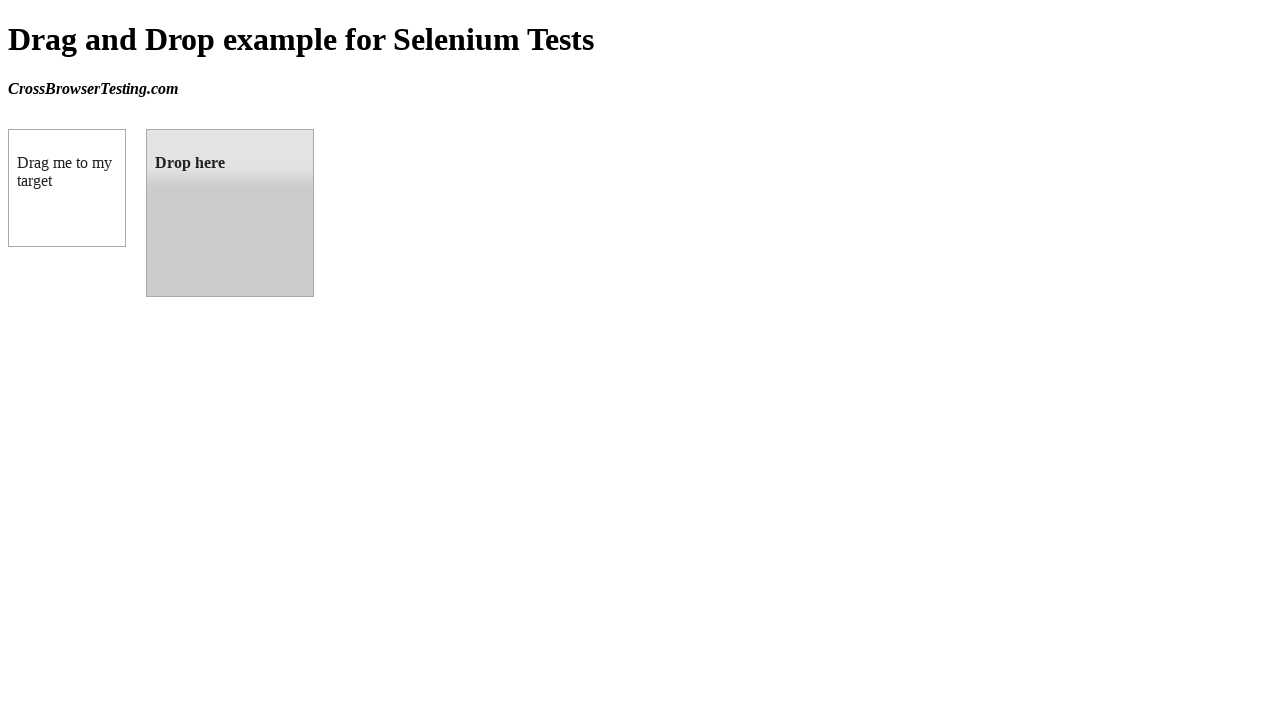

Moved mouse to center of source element at (67, 188)
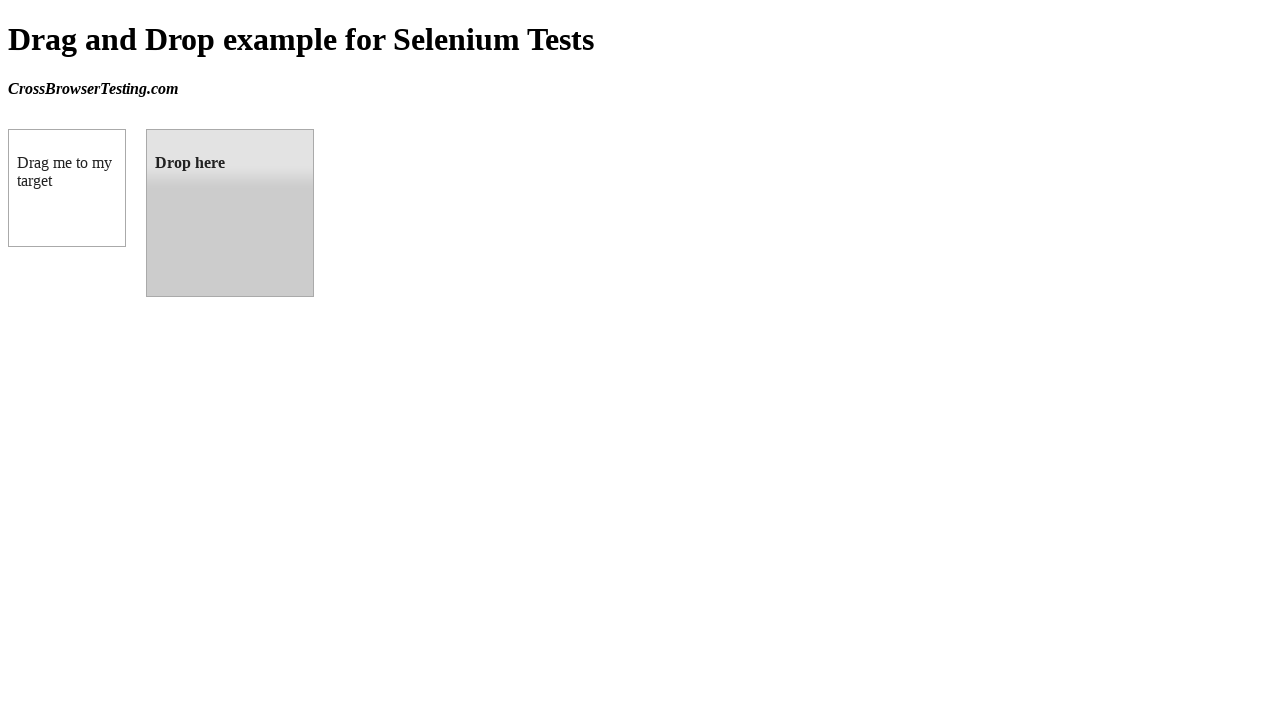

Pressed mouse button down to initiate drag at (67, 188)
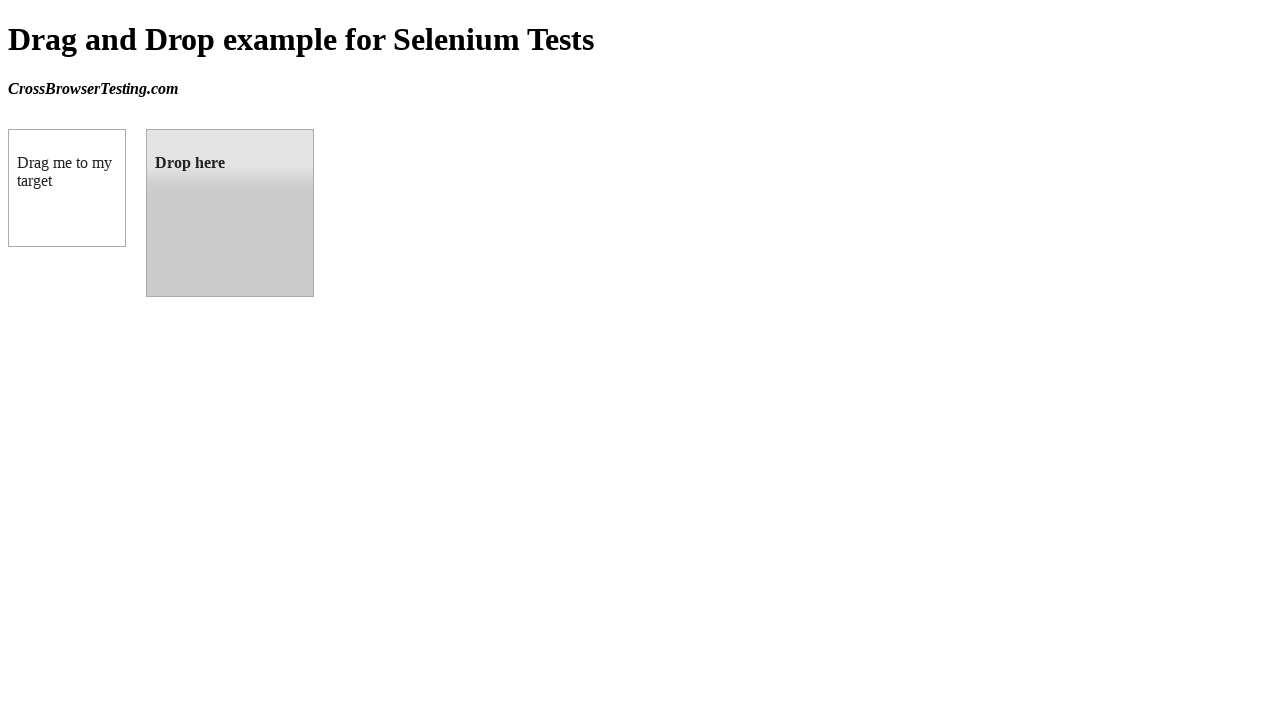

Dragged mouse to center of target element at (230, 213)
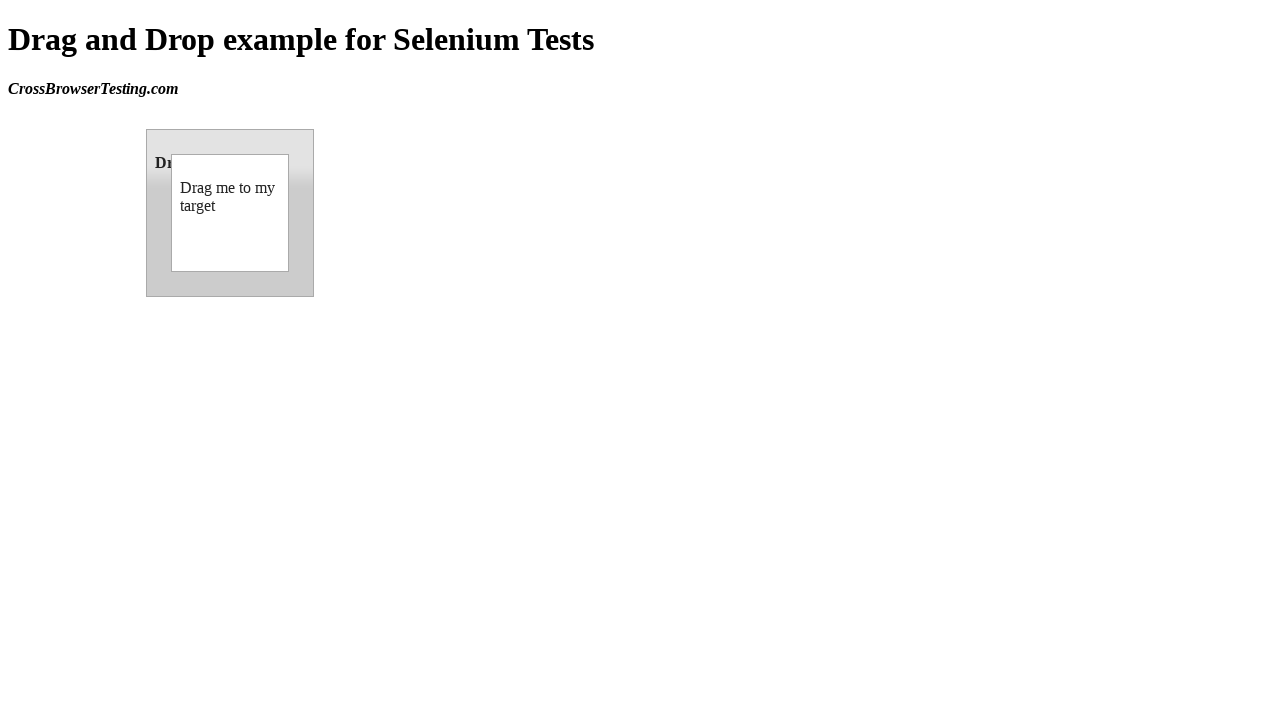

Released mouse button to complete drag-and-drop operation at (230, 213)
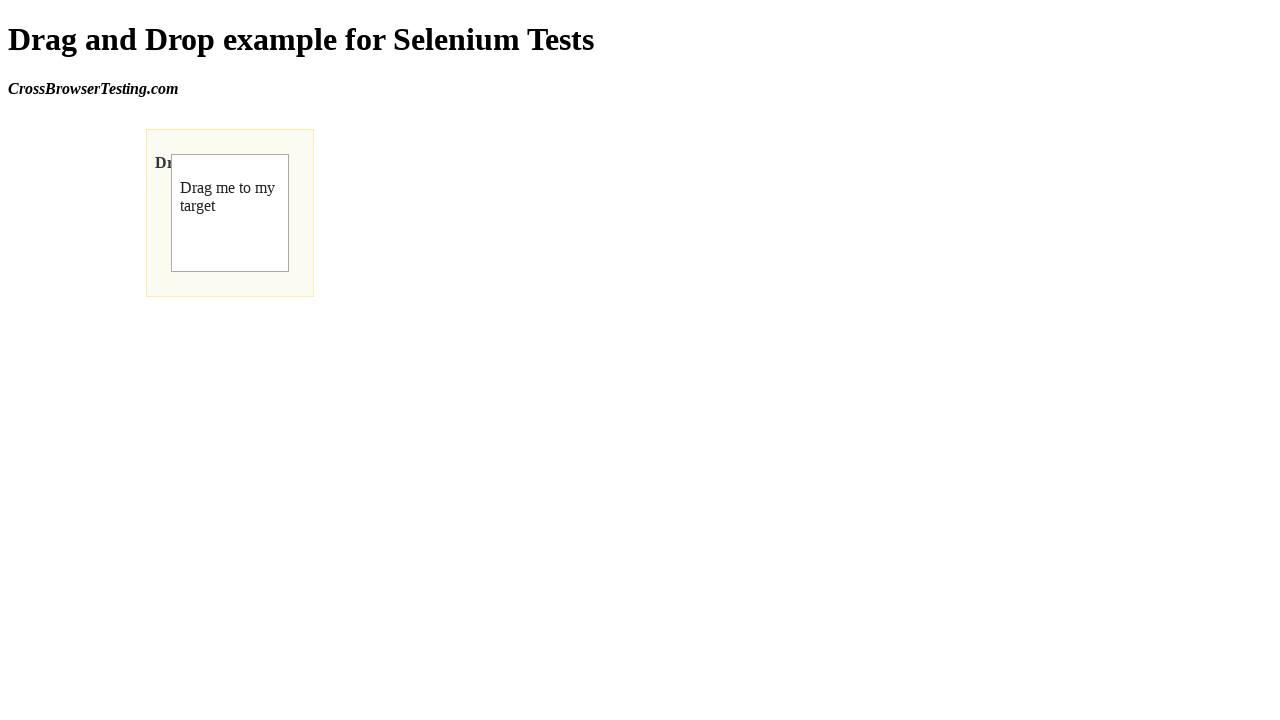

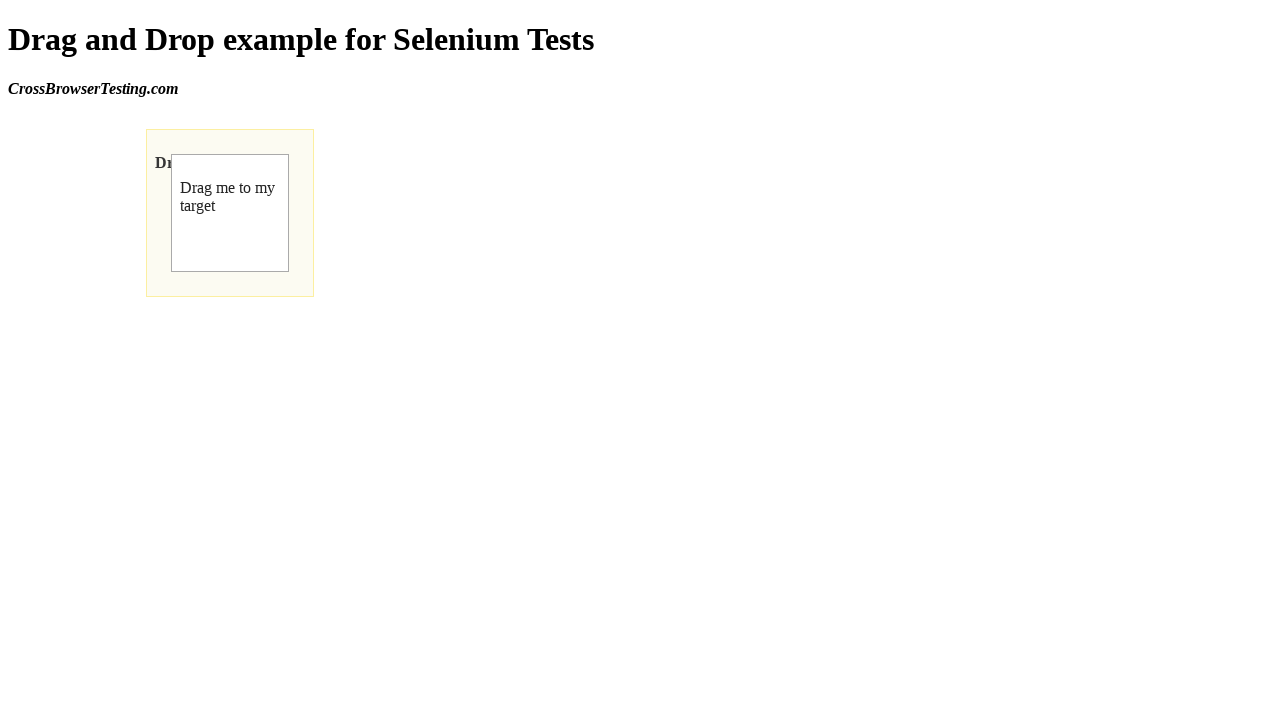